Checks if the Get Started button is displayed on WebdriverIO homepage

Starting URL: https://webdriver.io

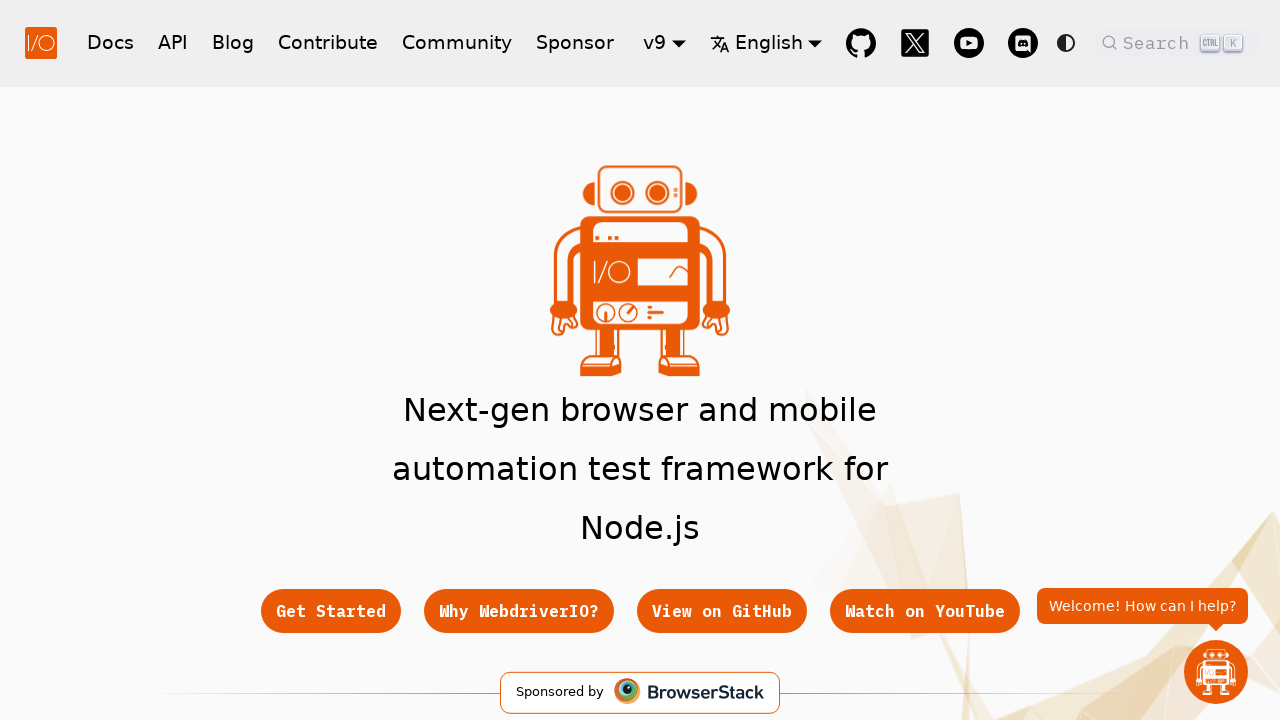

Waited for Get Started button to be visible
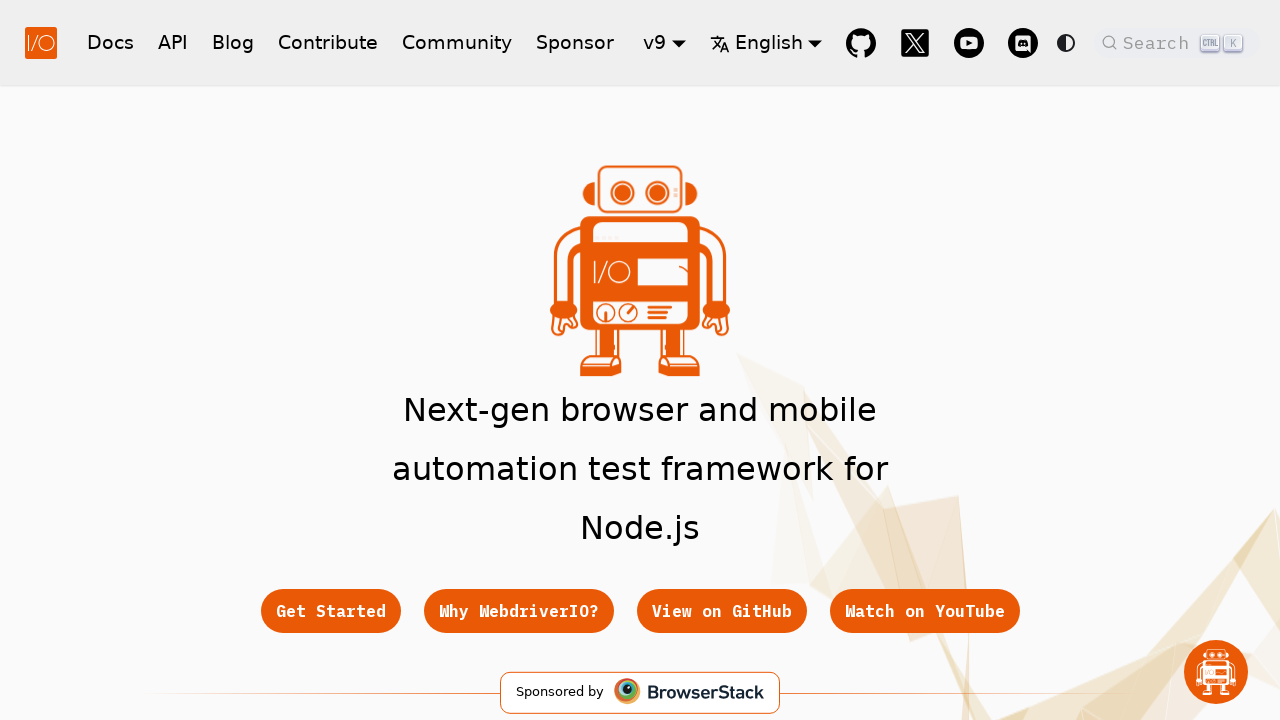

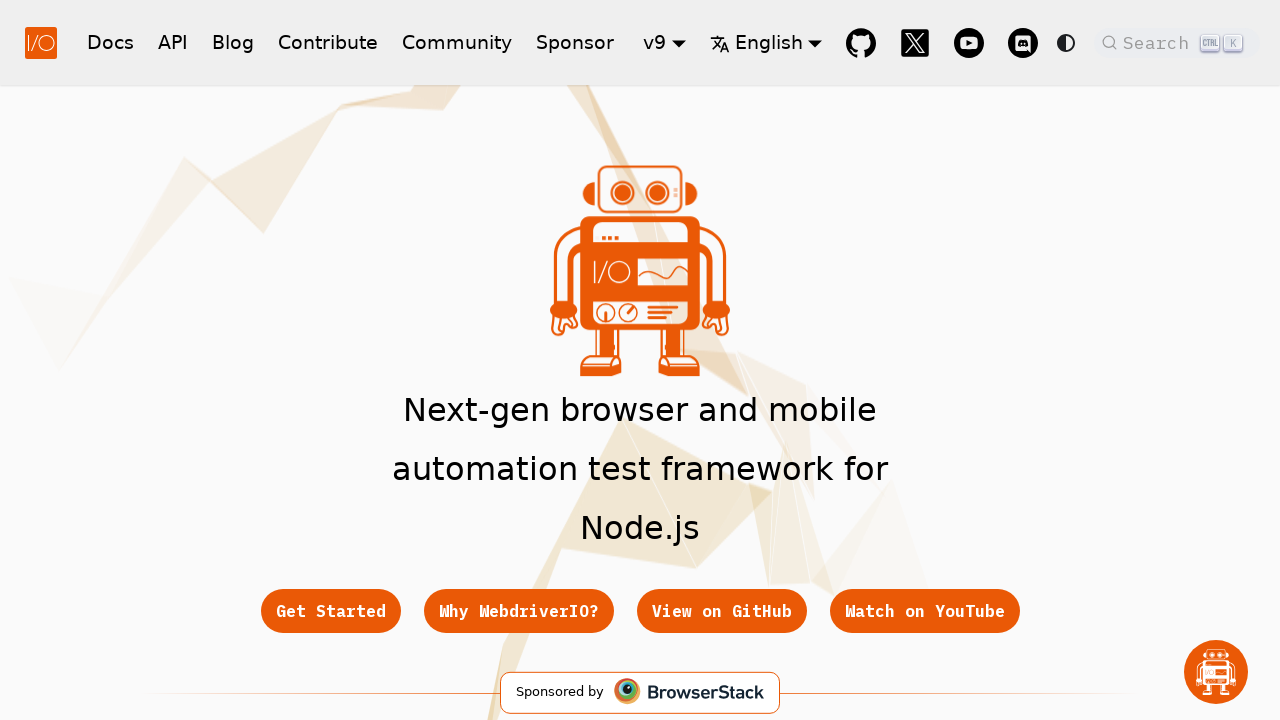